Tests JavaScript prompt alert functionality by clicking alert button, entering text into the prompt, accepting it, and verifying the text appears on the page

Starting URL: http://www.automationbykrishna.com

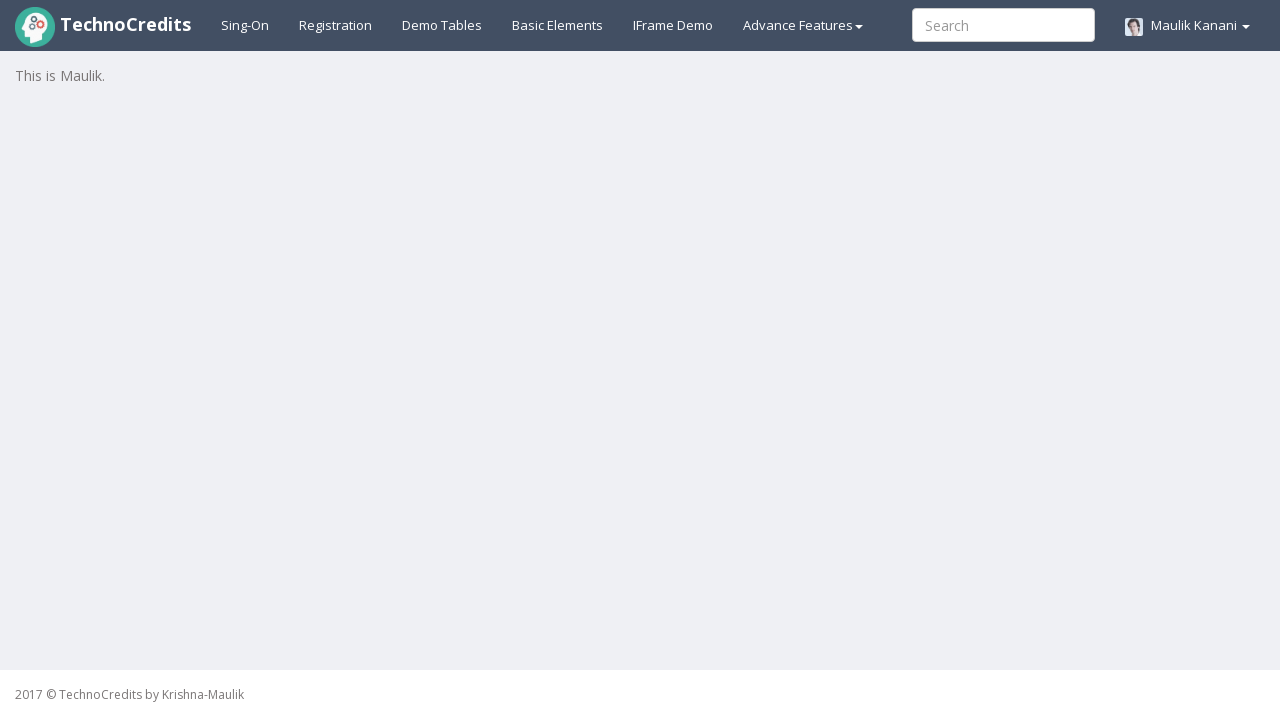

Clicked on Basic Elements link at (558, 25) on xpath=//a[@id='basicelements']
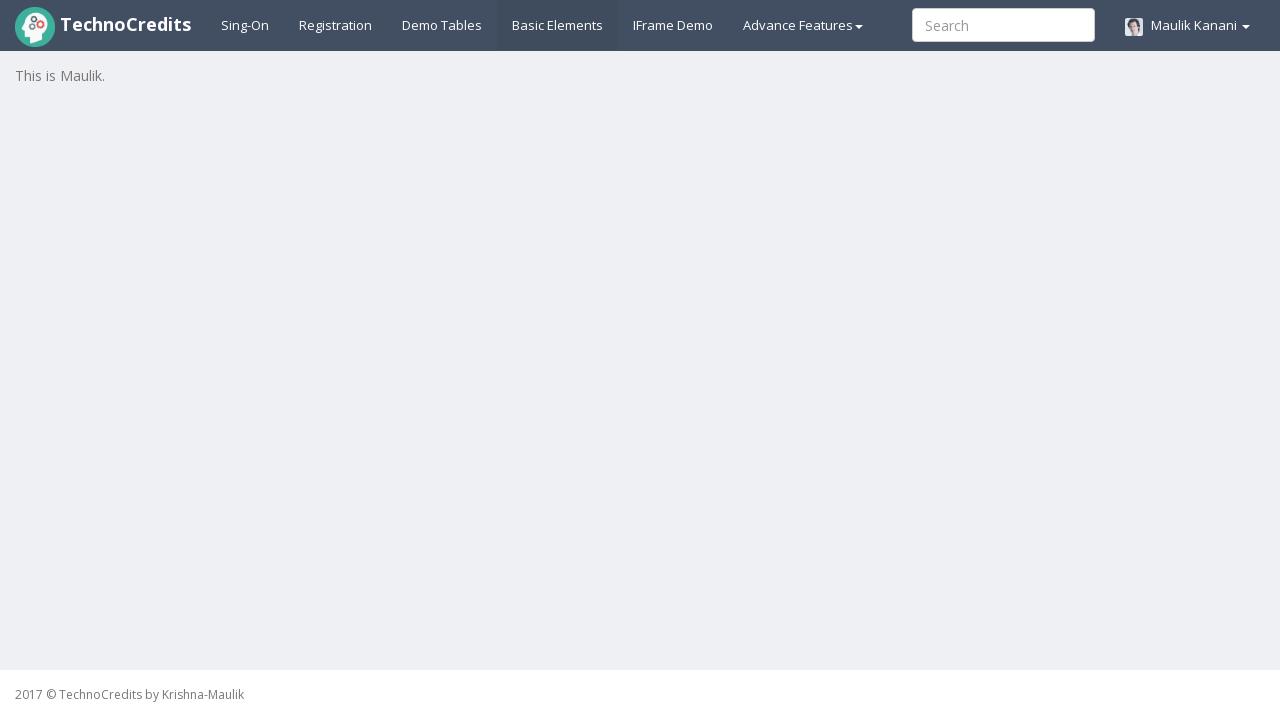

Waited 2 seconds for page to load
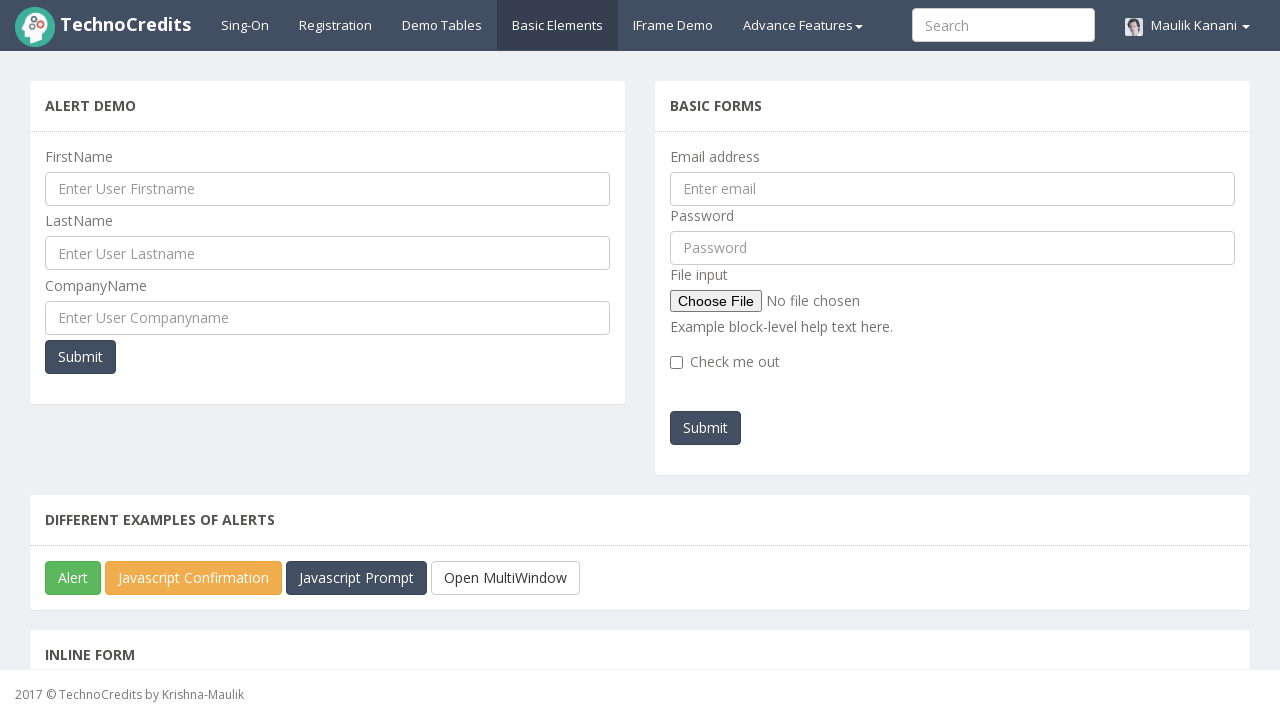

Clicked on JavaScript Prompt button at (356, 578) on xpath=//button[@id='javascriptPromp']
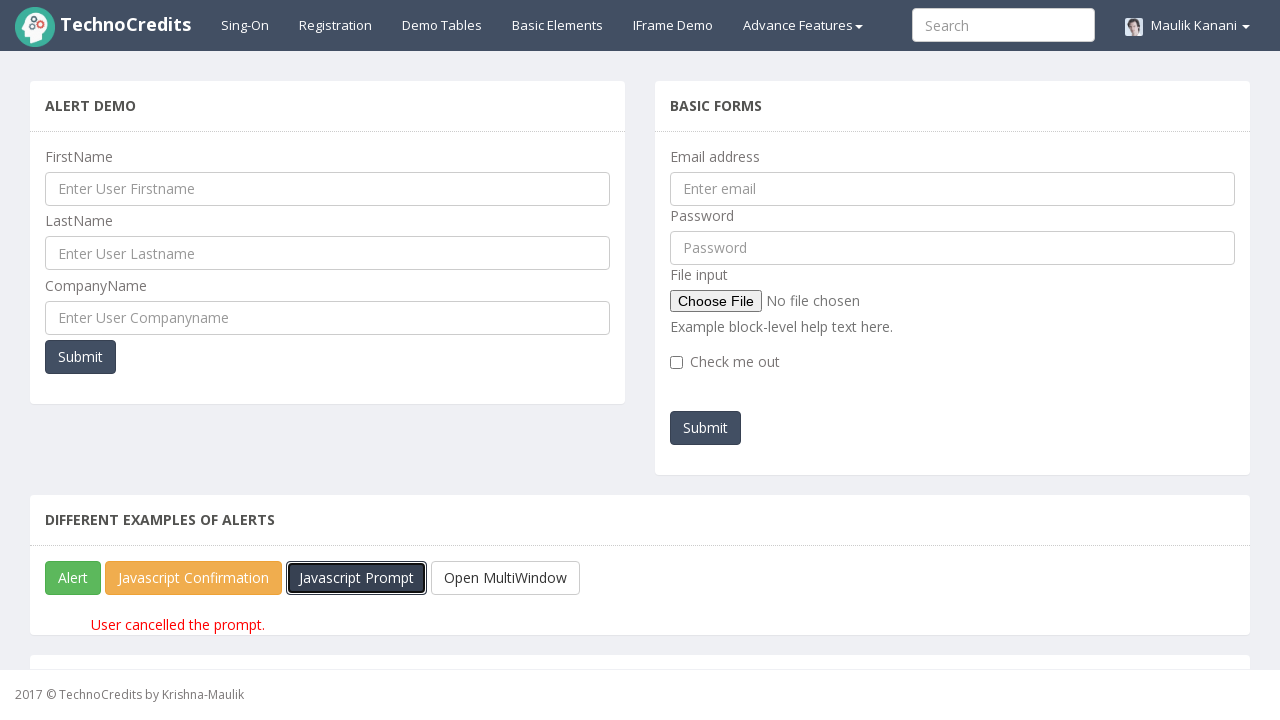

Set up dialog handler to accept prompt with text 'Ankit'
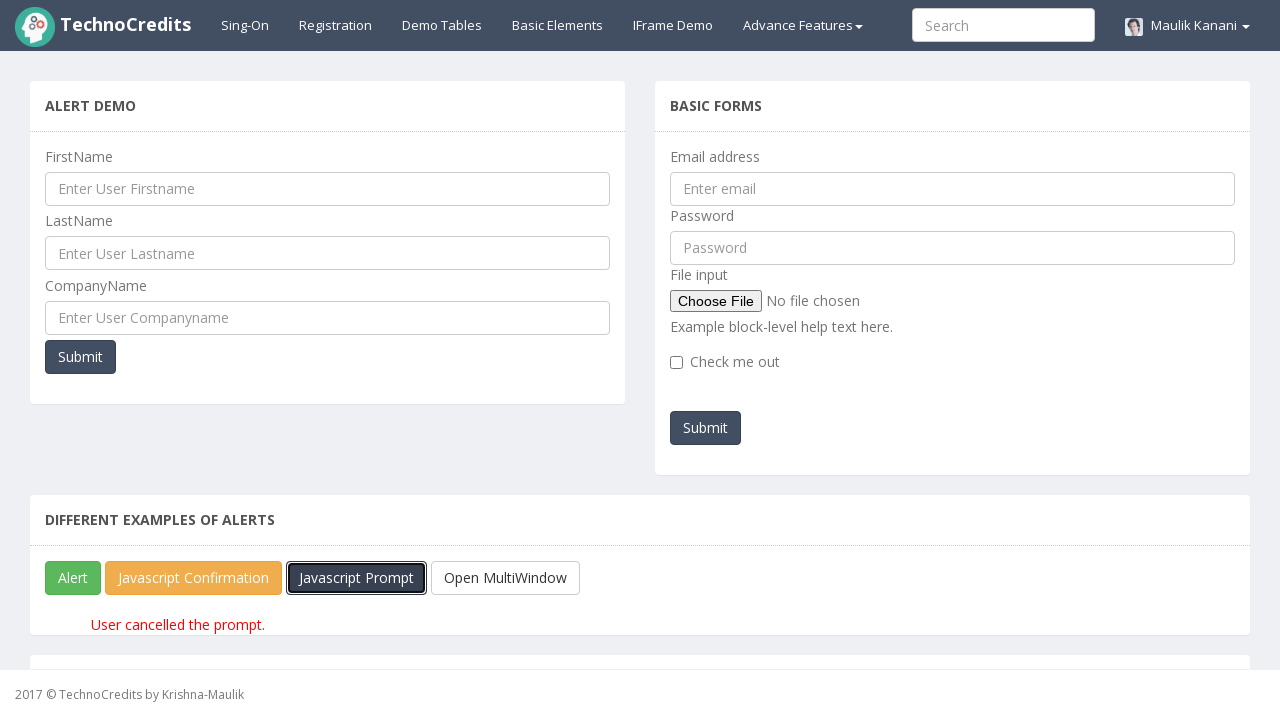

Clicked JavaScript Prompt button to trigger dialog at (356, 578) on xpath=//button[@id='javascriptPromp']
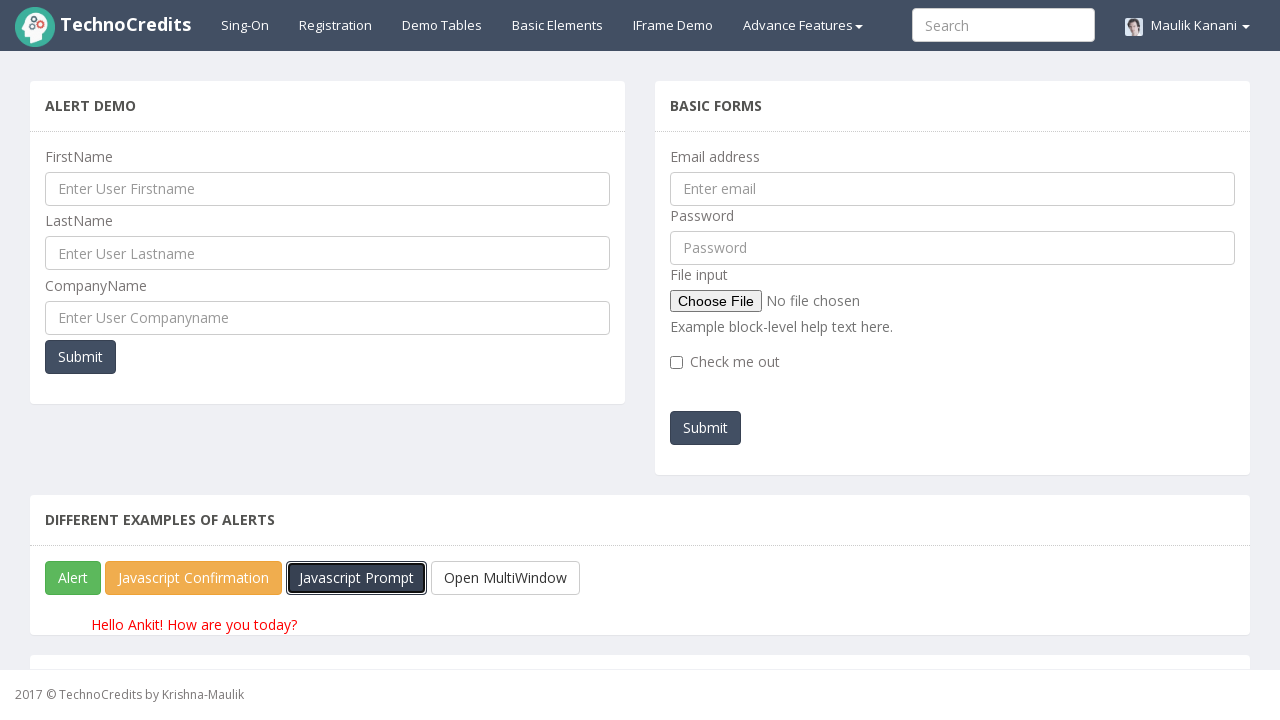

Verified that 'Ankit' appears in the paragraph element
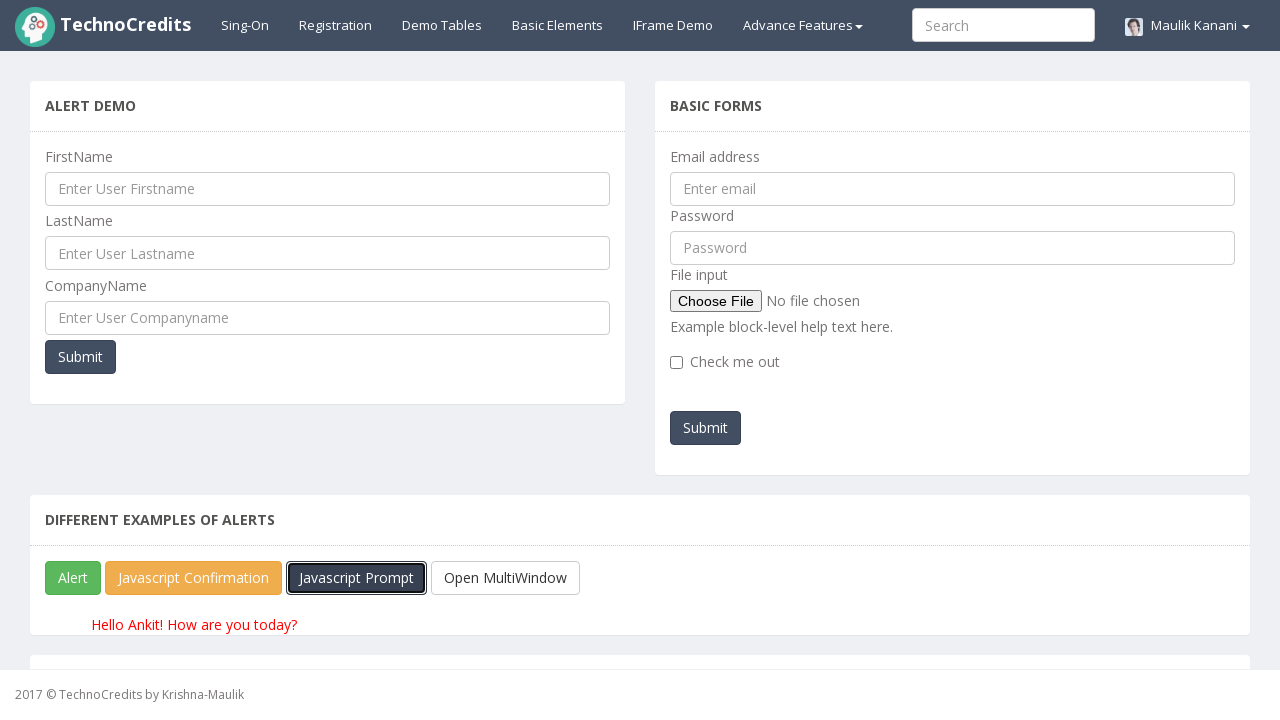

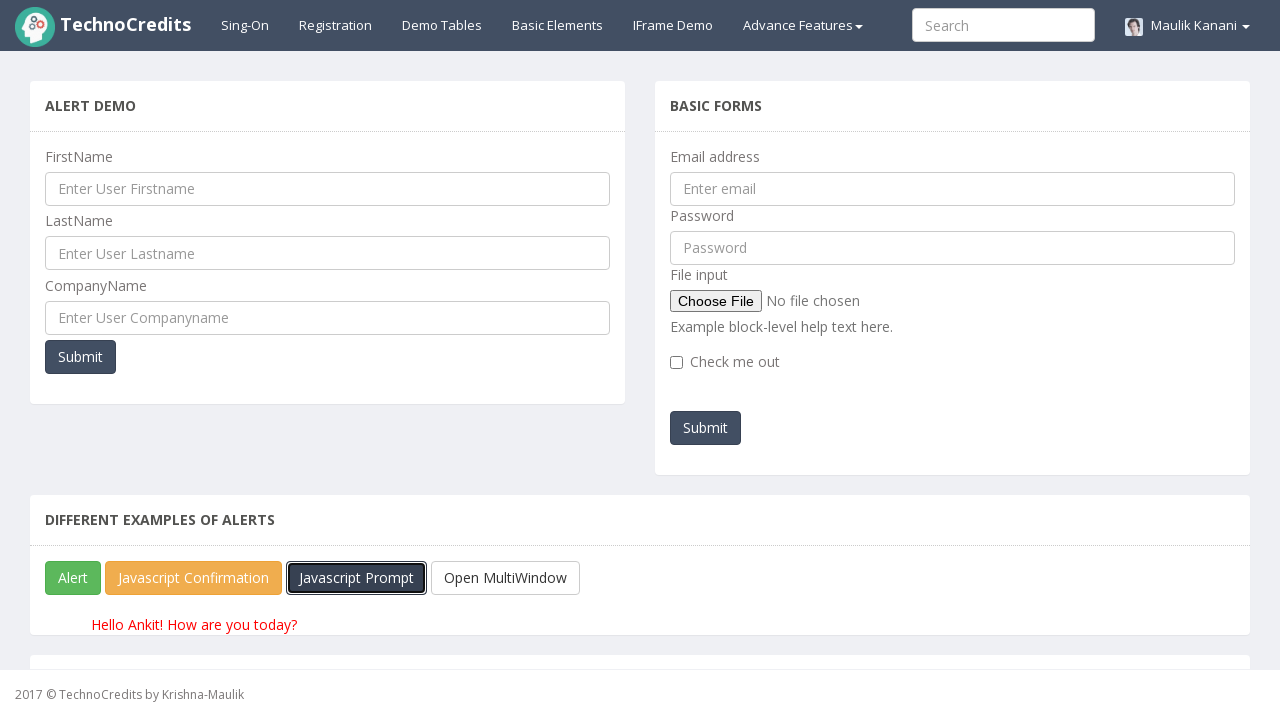